Tests that the currently applied filter link is highlighted with a selected class.

Starting URL: https://demo.playwright.dev/todomvc

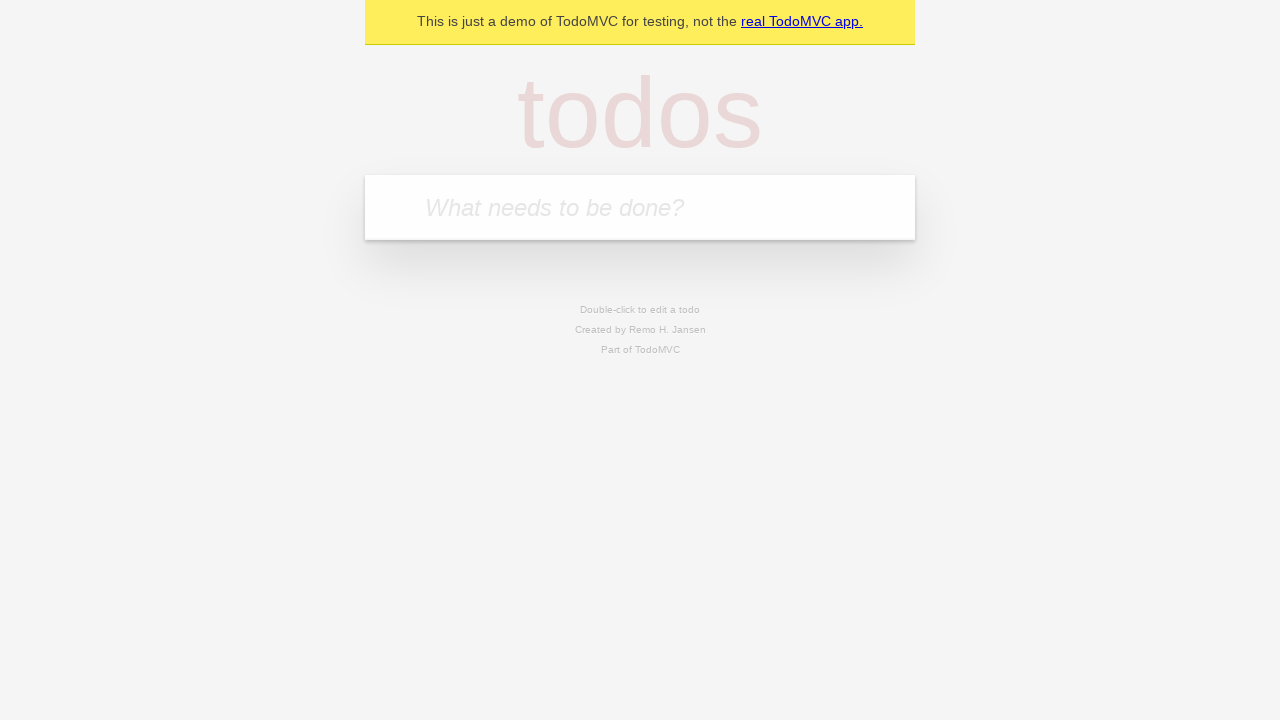

Filled todo input with 'buy some cheese' on internal:attr=[placeholder="What needs to be done?"i]
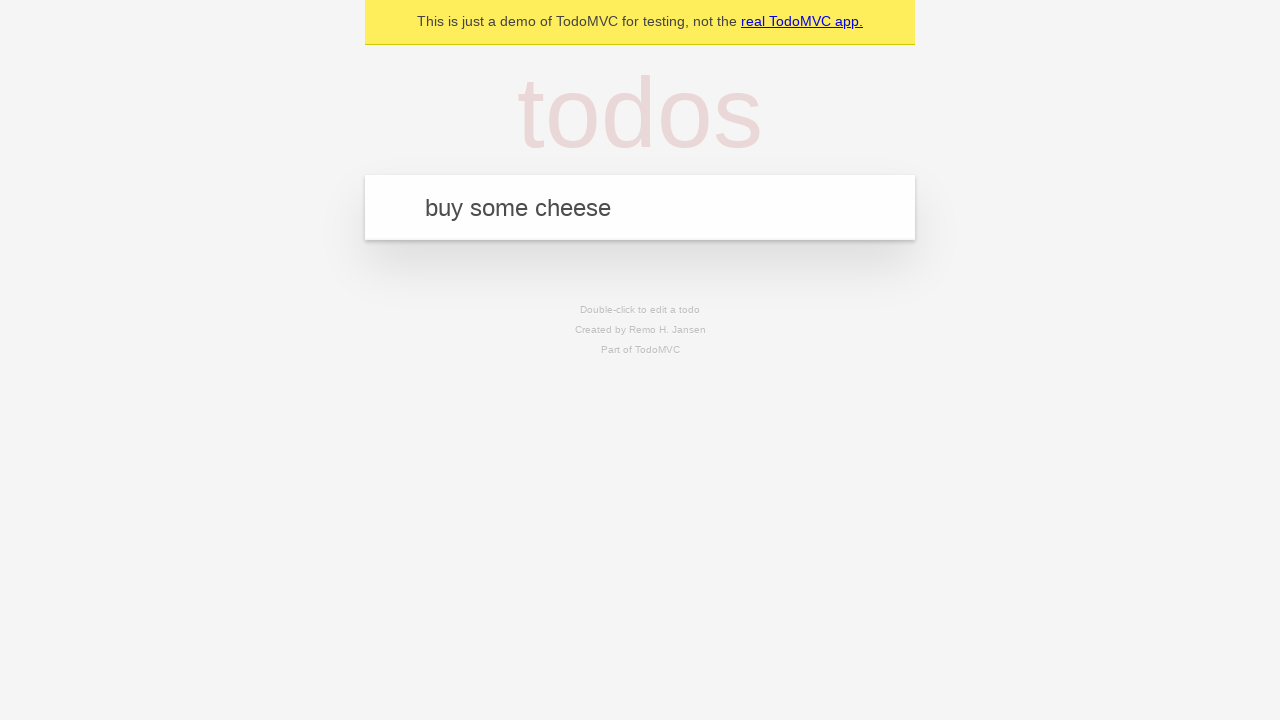

Pressed Enter to create first todo on internal:attr=[placeholder="What needs to be done?"i]
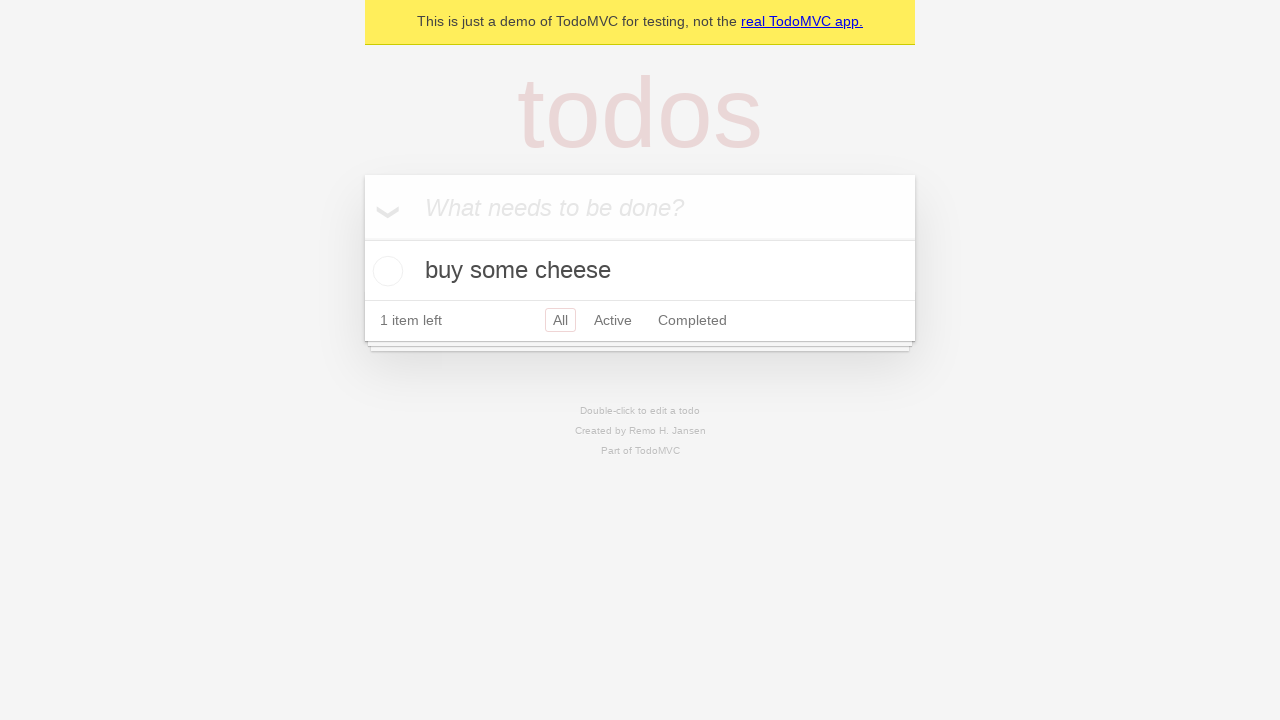

Filled todo input with 'feed the cat' on internal:attr=[placeholder="What needs to be done?"i]
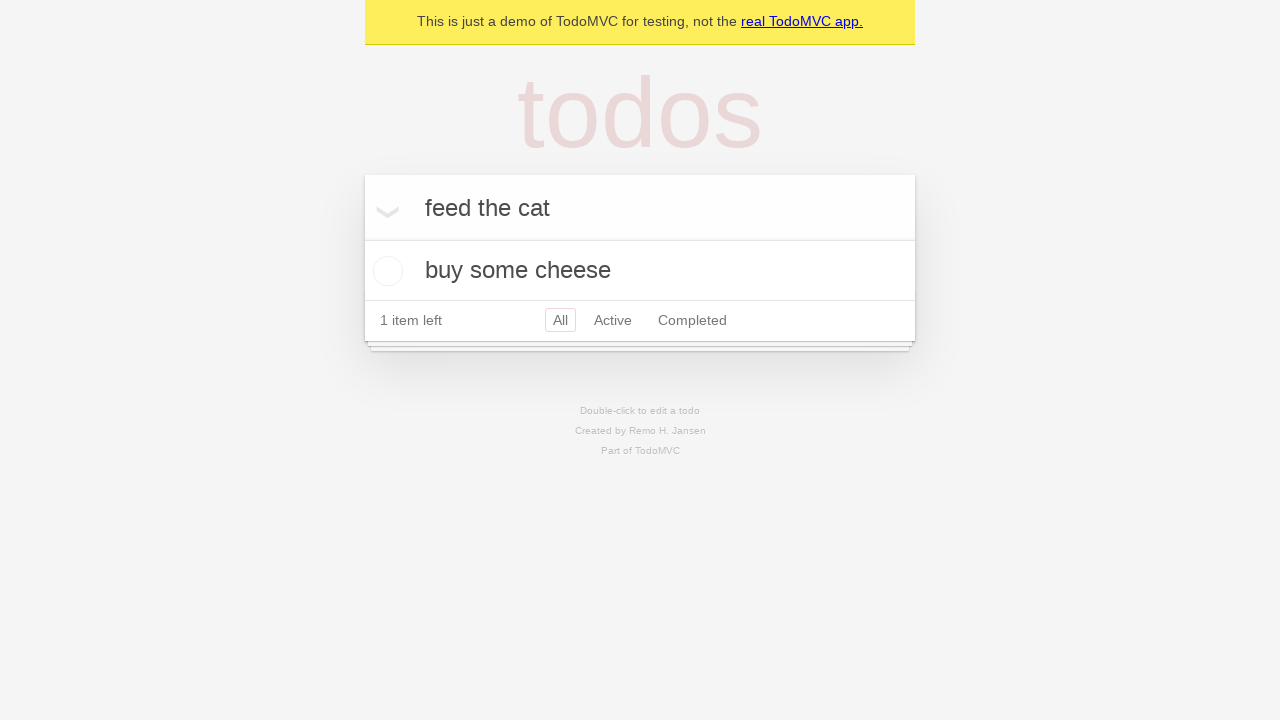

Pressed Enter to create second todo on internal:attr=[placeholder="What needs to be done?"i]
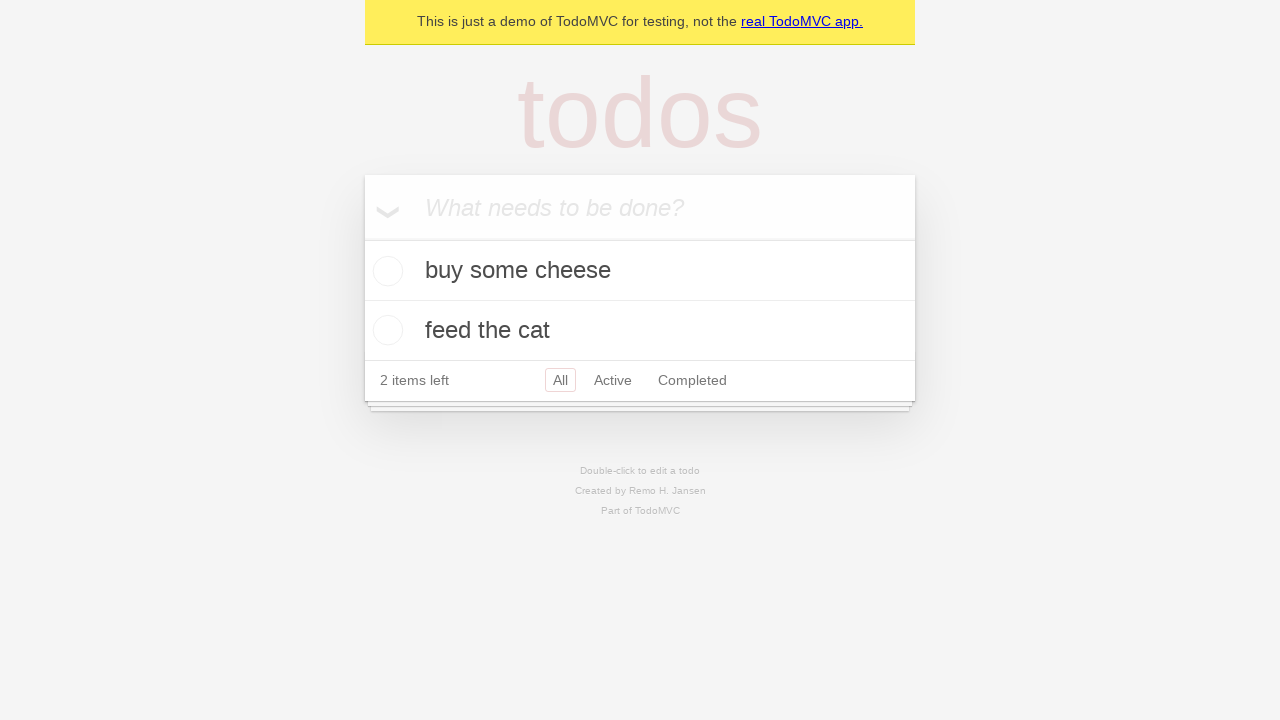

Filled todo input with 'book a doctors appointment' on internal:attr=[placeholder="What needs to be done?"i]
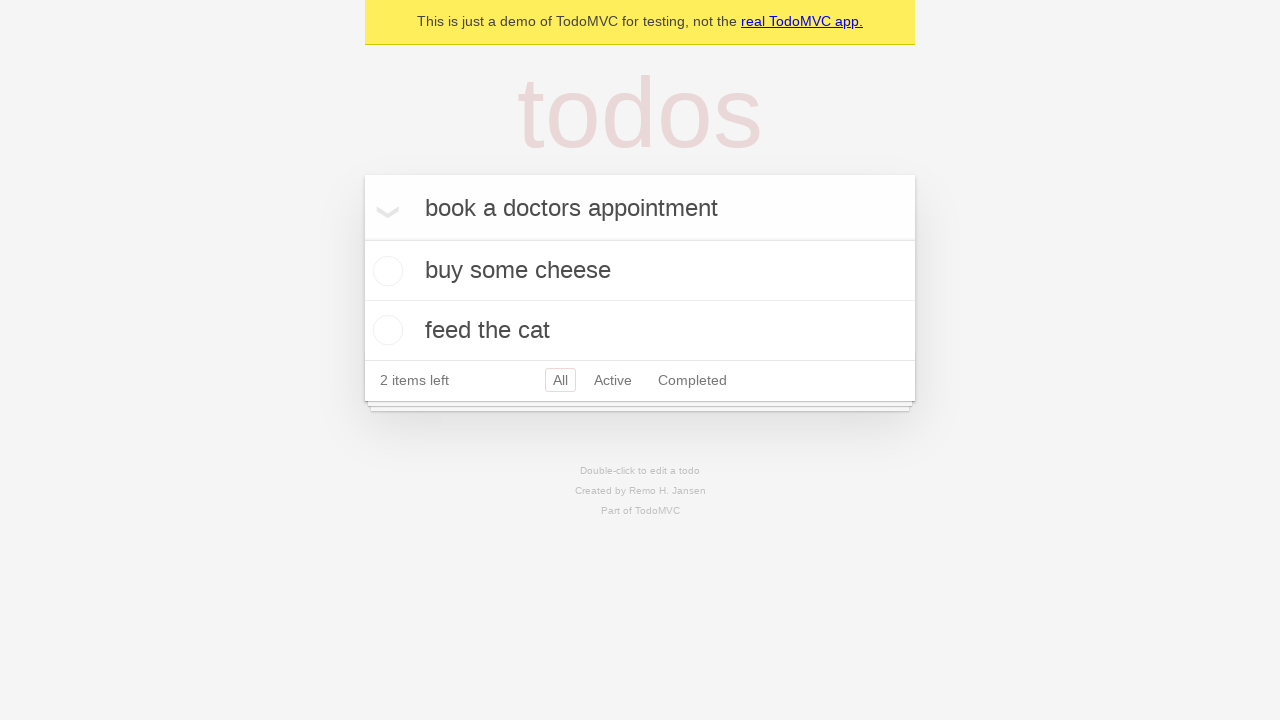

Pressed Enter to create third todo on internal:attr=[placeholder="What needs to be done?"i]
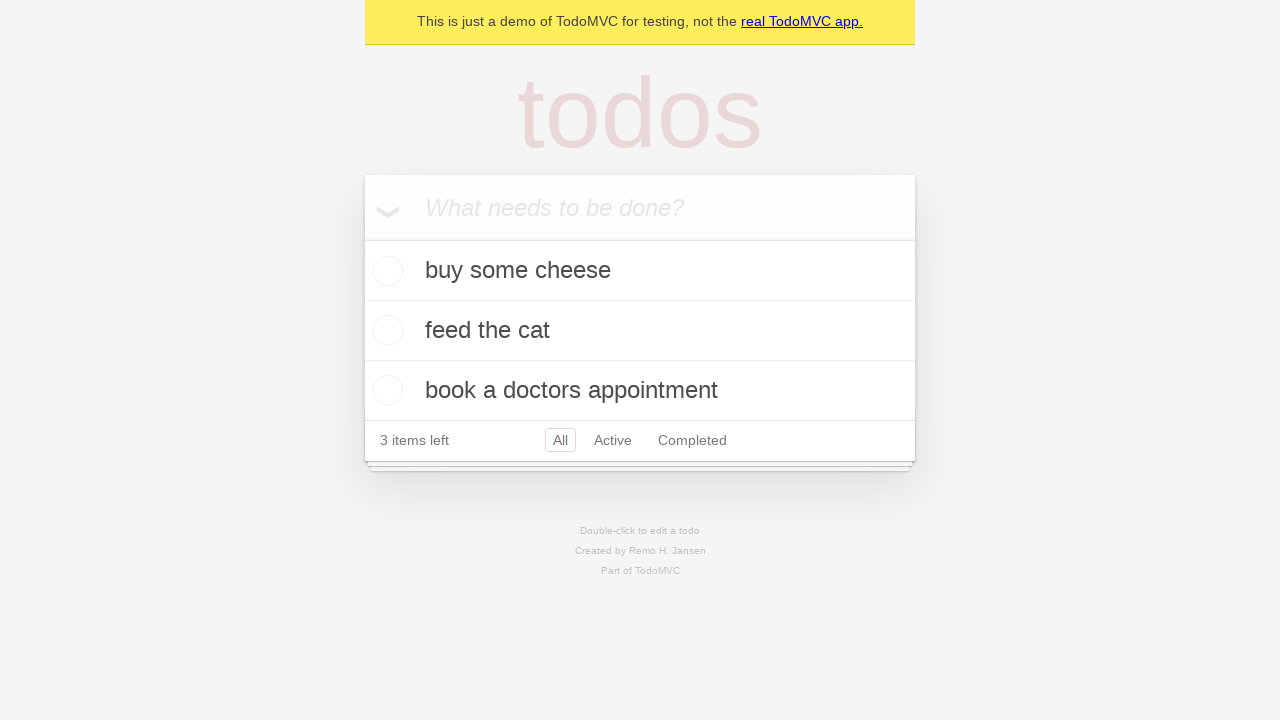

Waited for all 3 todos to be created
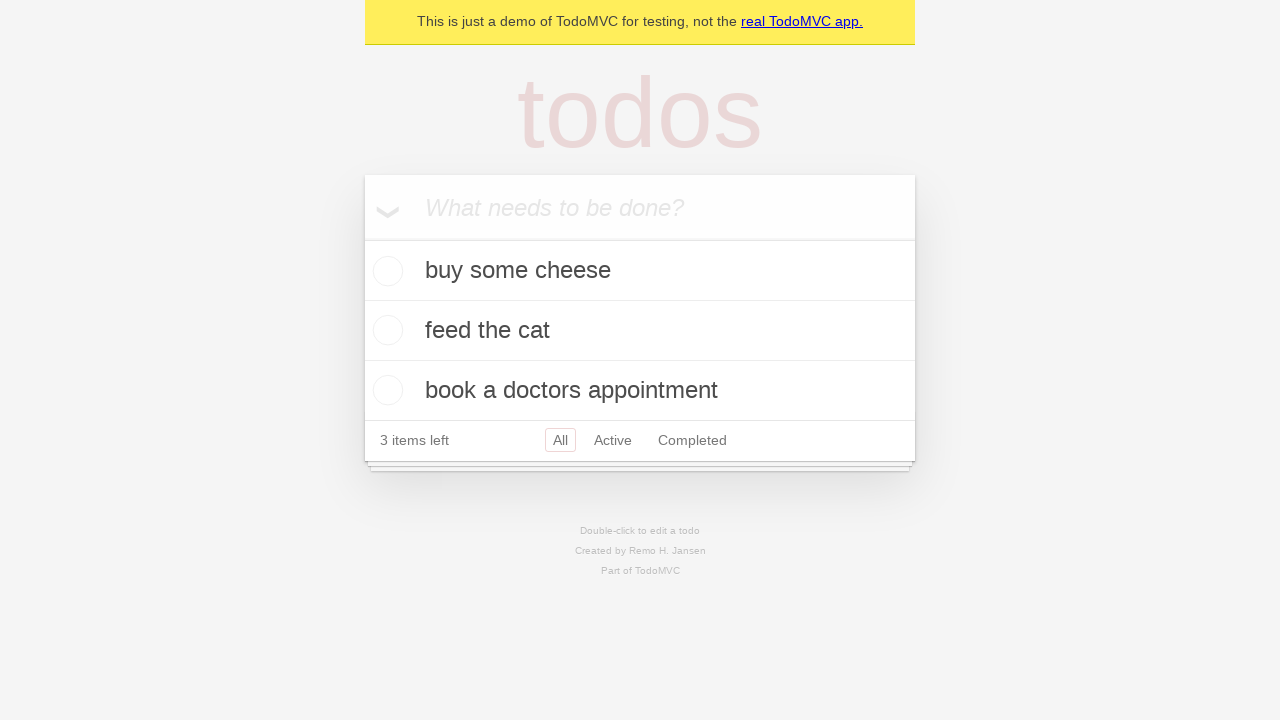

Clicked Active filter link at (613, 440) on internal:role=link[name="Active"i]
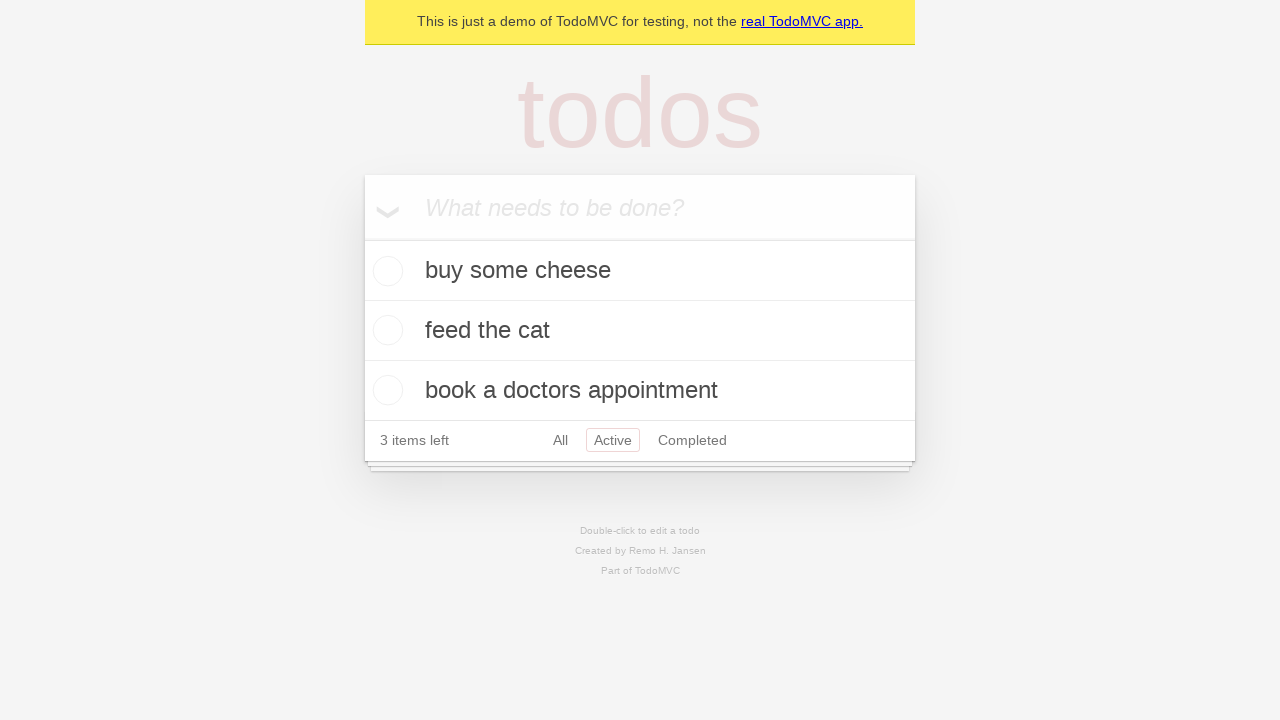

Clicked Completed filter link to verify it gets highlighted as currently applied filter at (692, 440) on internal:role=link[name="Completed"i]
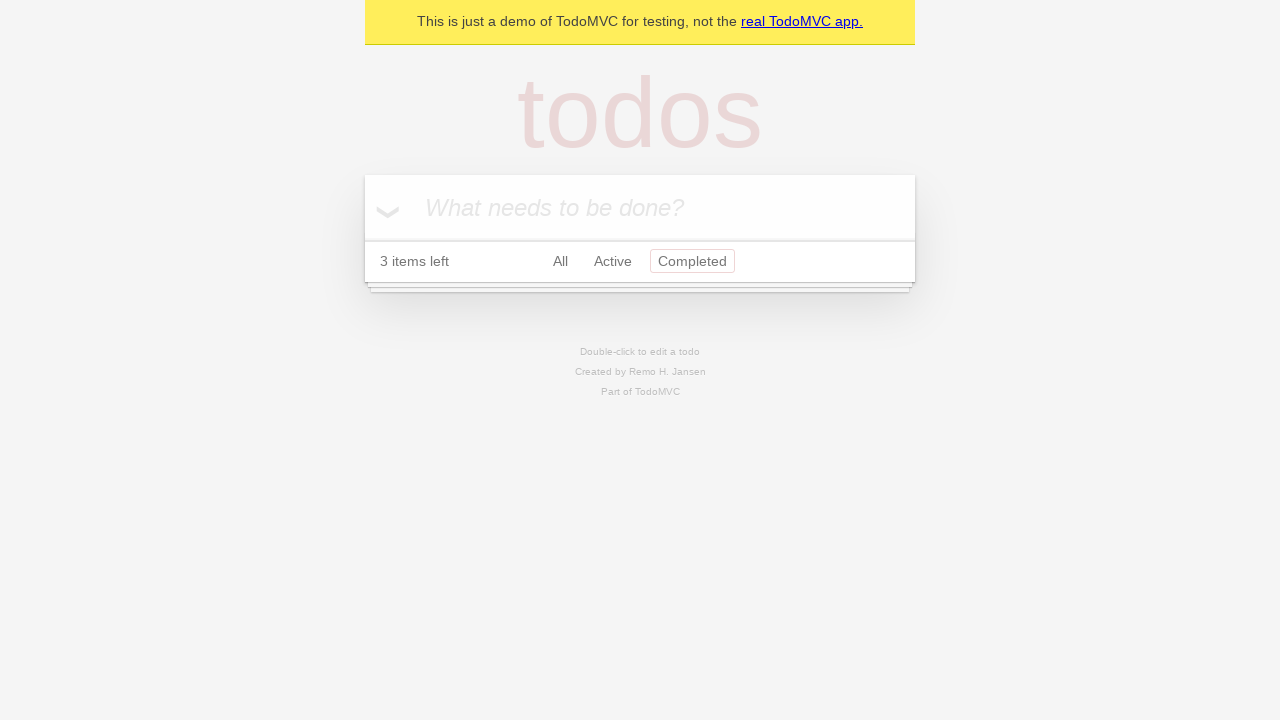

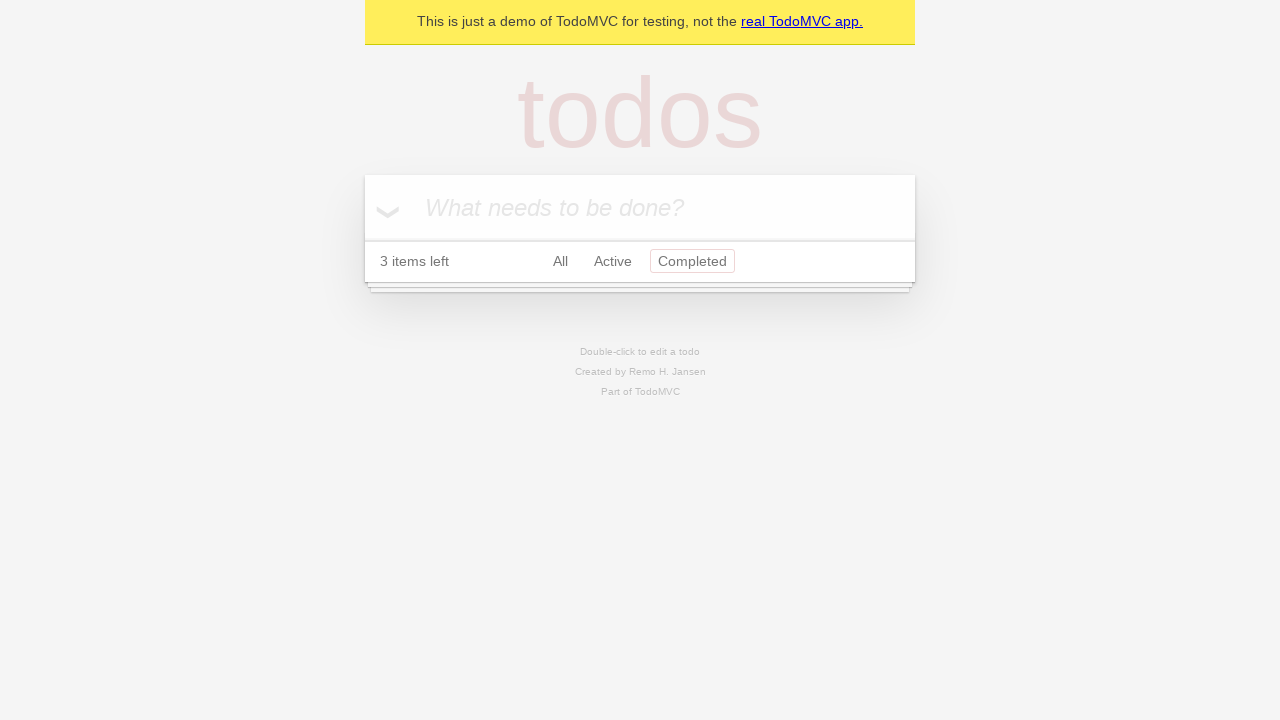